Waits for a price to reach $100, clicks a book button, solves a mathematical problem, and submits the answer

Starting URL: https://suninjuly.github.io/explicit_wait2.html

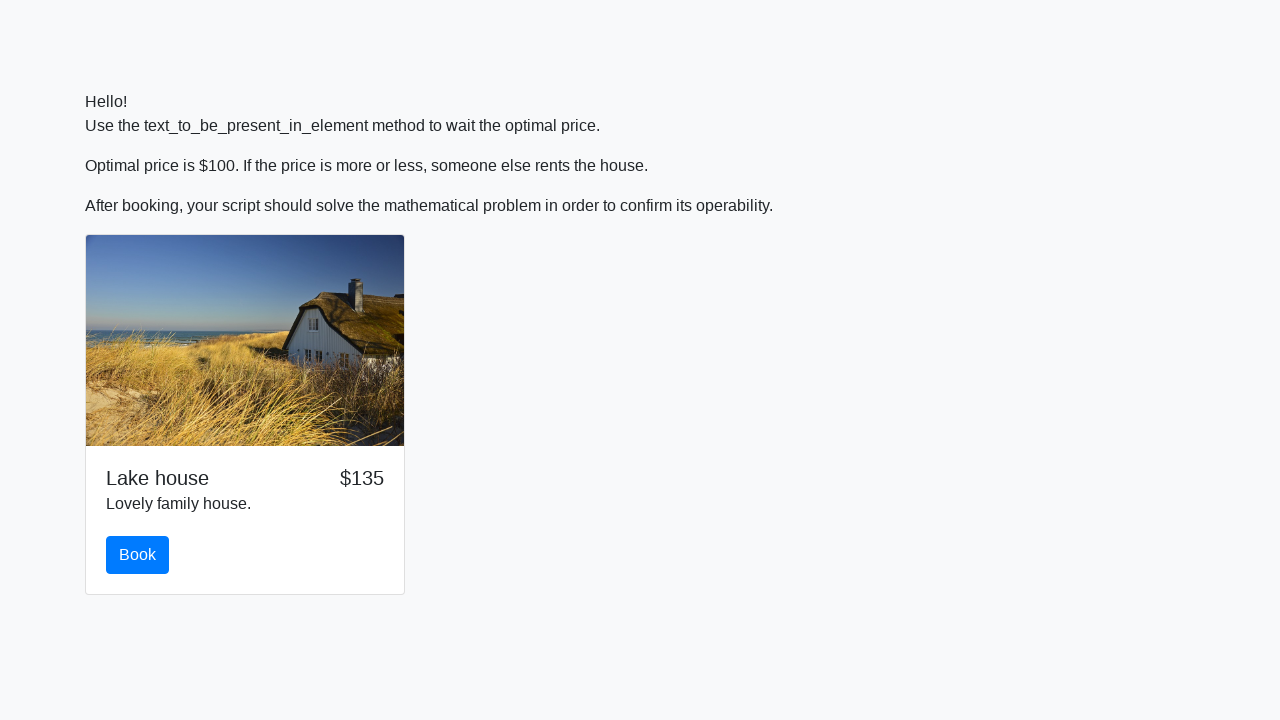

Waited for price to reach $100
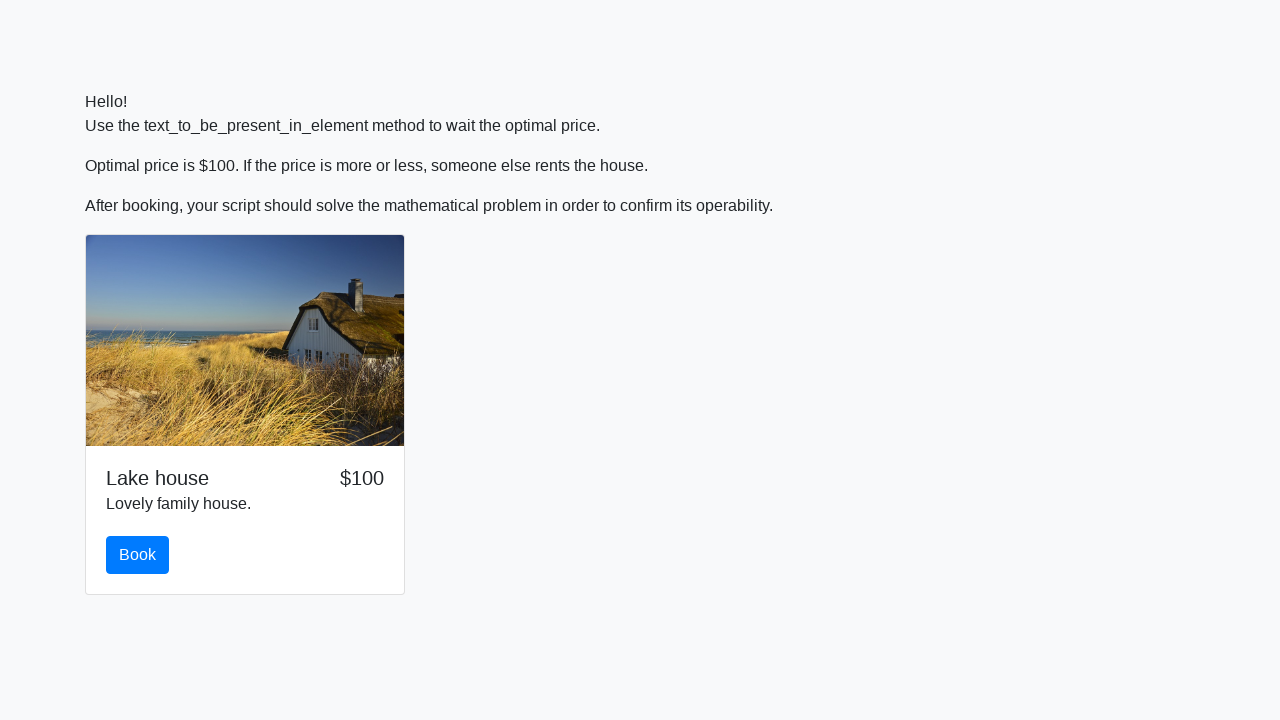

Clicked the book button at (138, 555) on #book
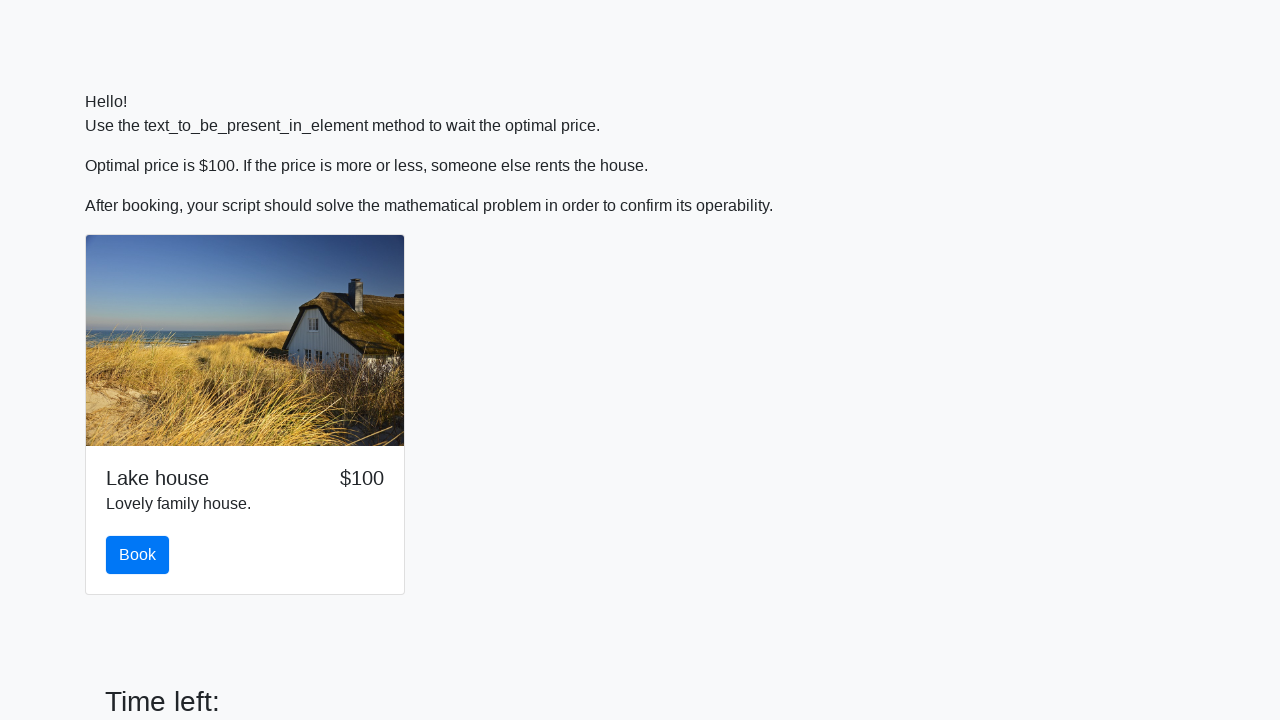

Retrieved input value for mathematical calculation
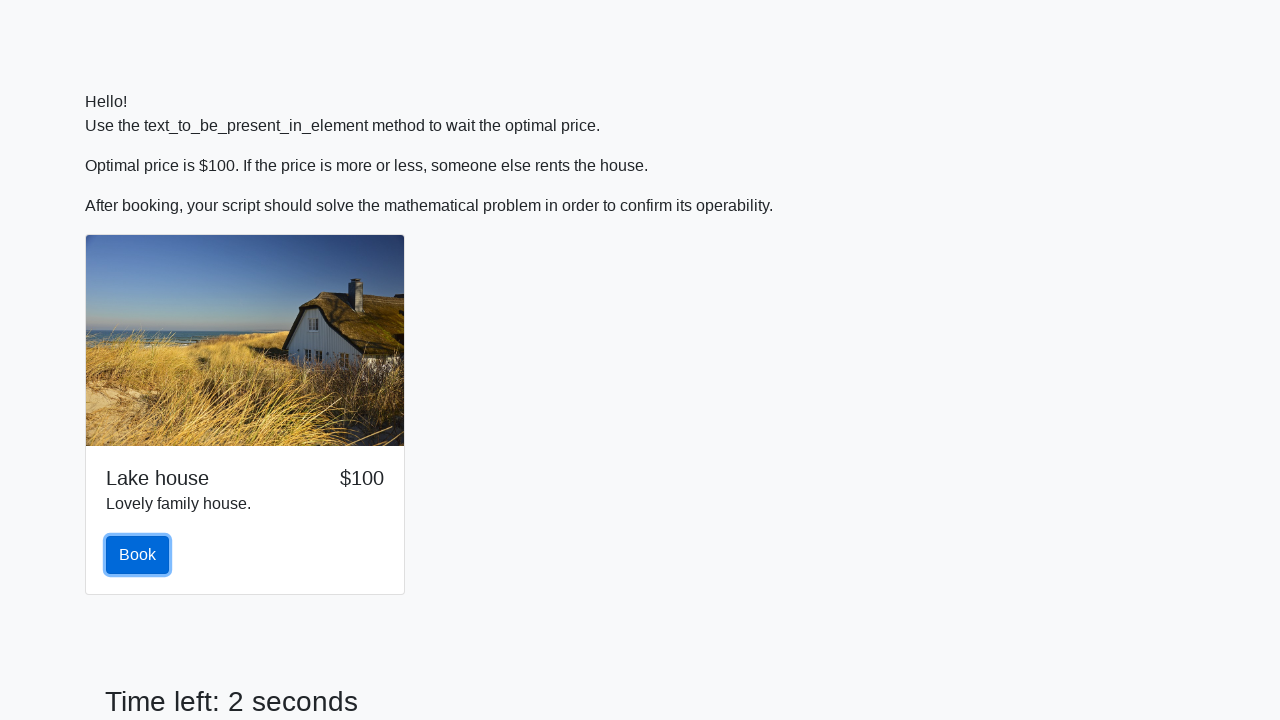

Calculated answer: 2.044060944561987
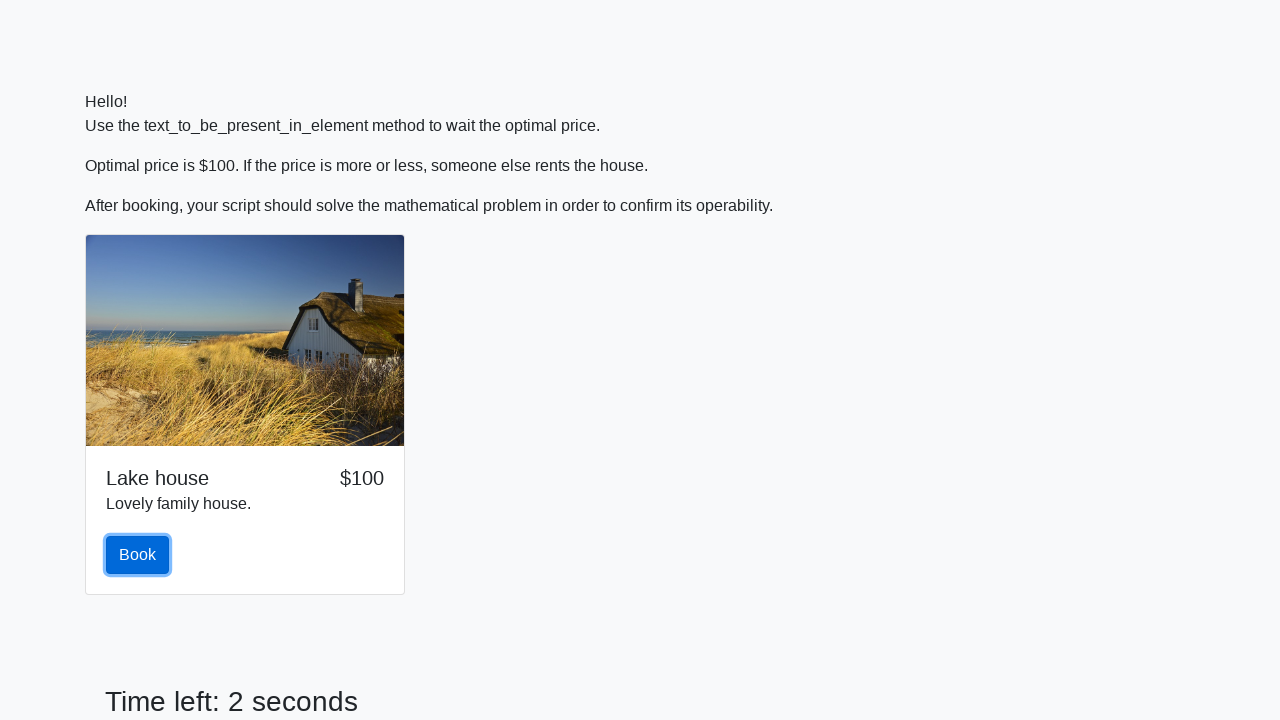

Filled answer field with calculated result on //input[@id='answer']
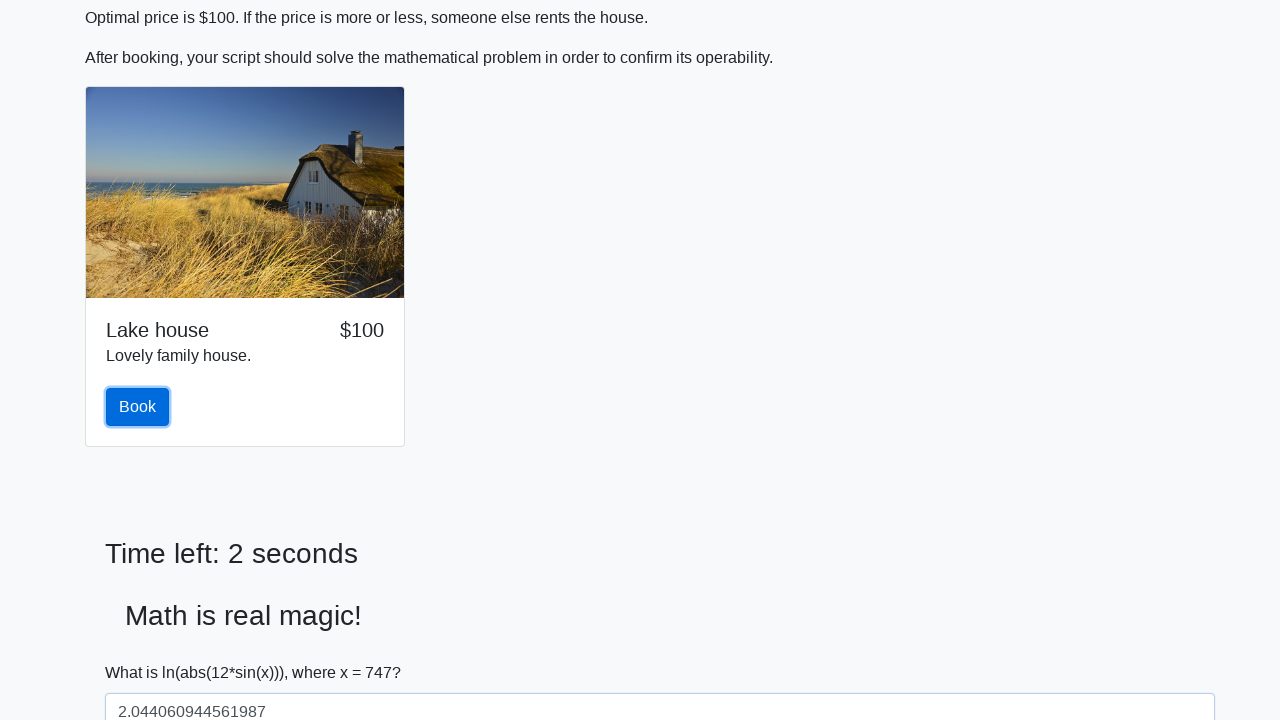

Clicked Submit button to submit the form at (143, 651) on xpath=//button[normalize-space()='Submit']
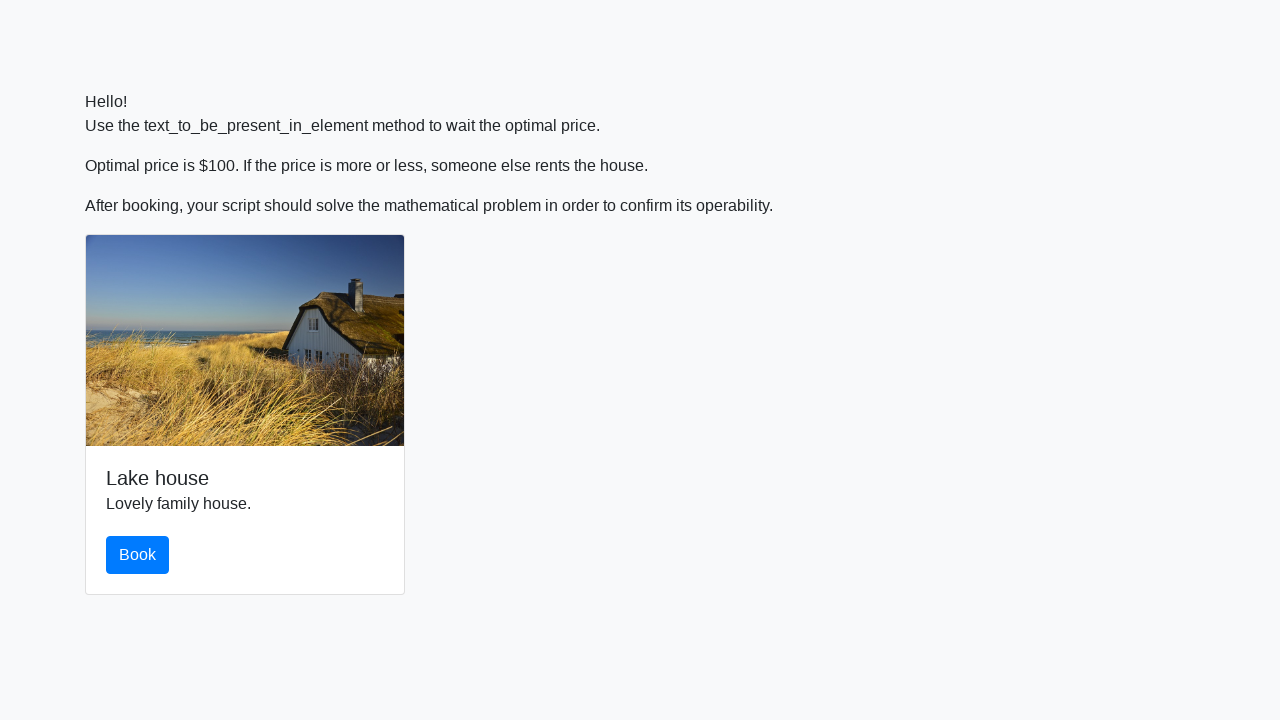

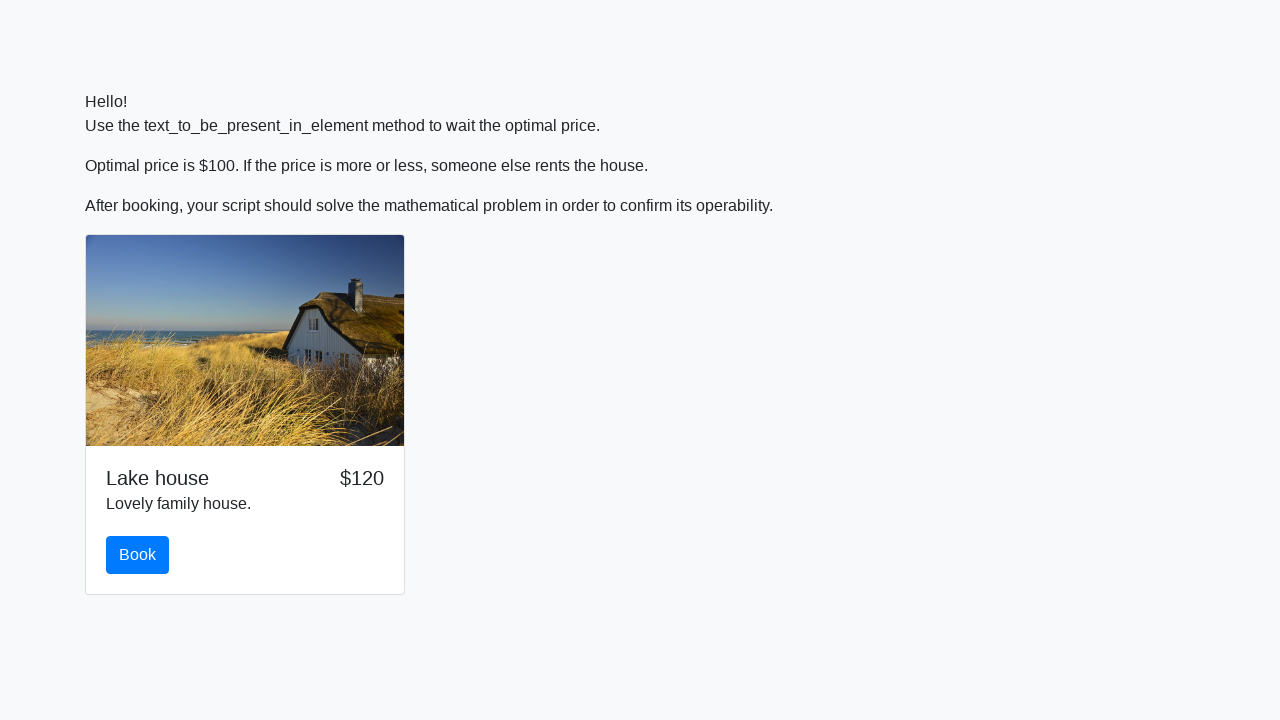